Tests the SpiceJet flight booking page by clicking on the "Armed Forces" fare option and verifying the selection state and element count on the page.

Starting URL: https://www.spicejet.com/

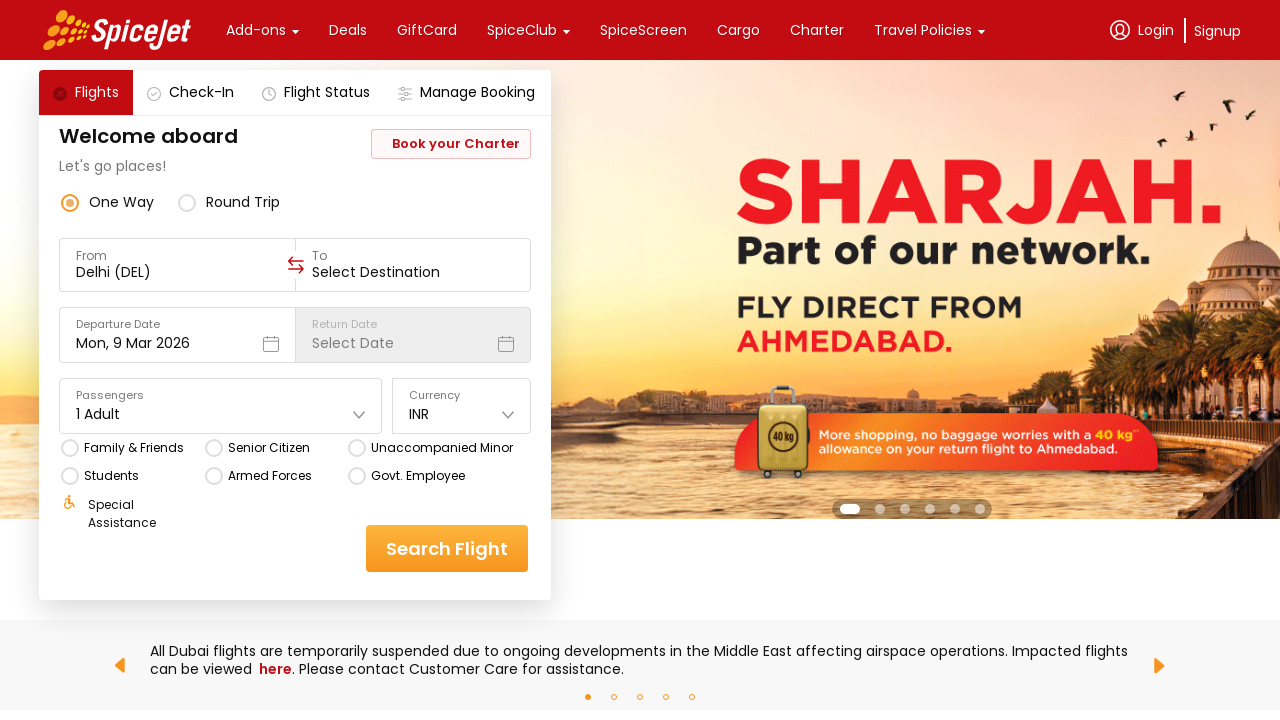

Waited for page to load (2000ms)
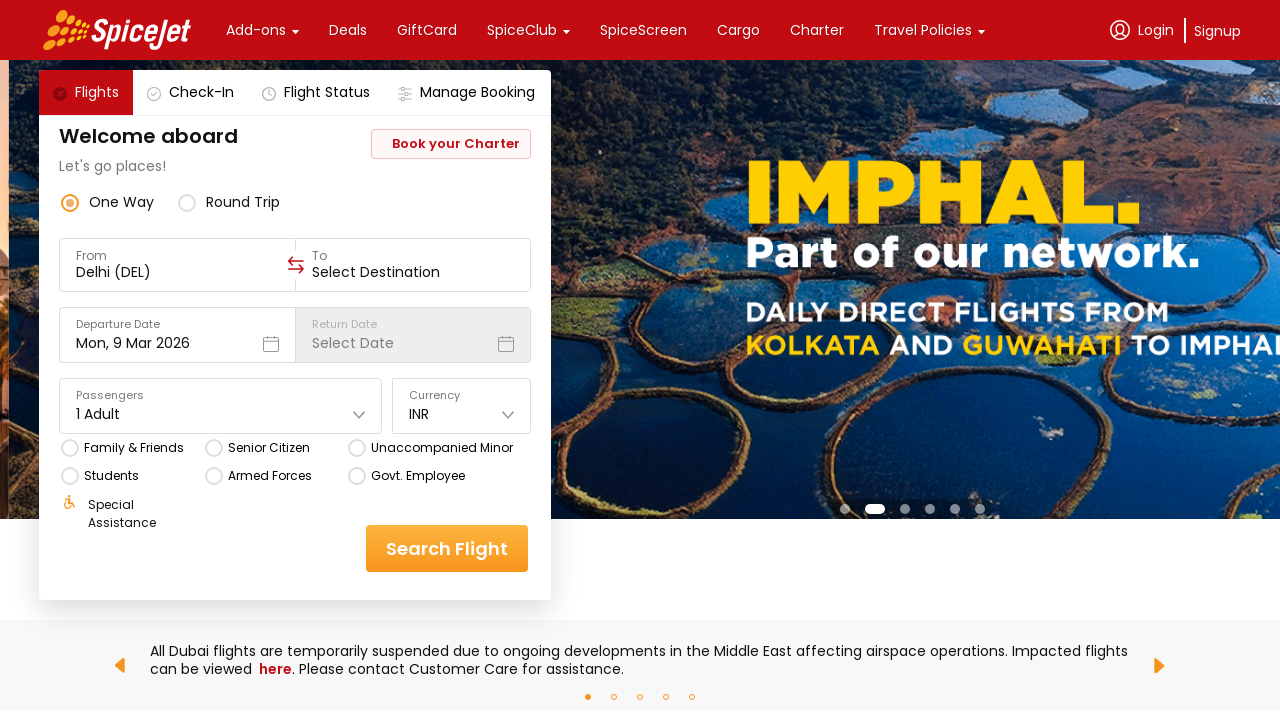

Armed Forces option is visible
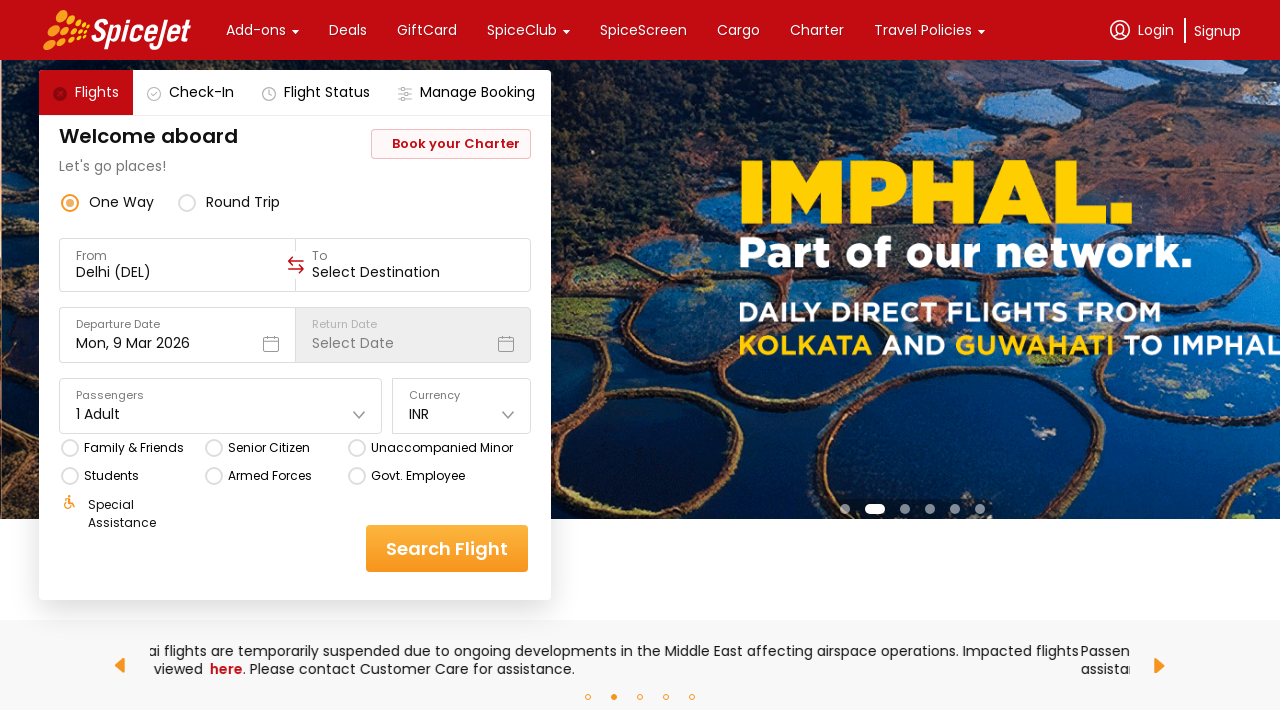

Clicked on the Armed Forces fare option at (270, 476) on xpath=//div[text()='Armed Forces']
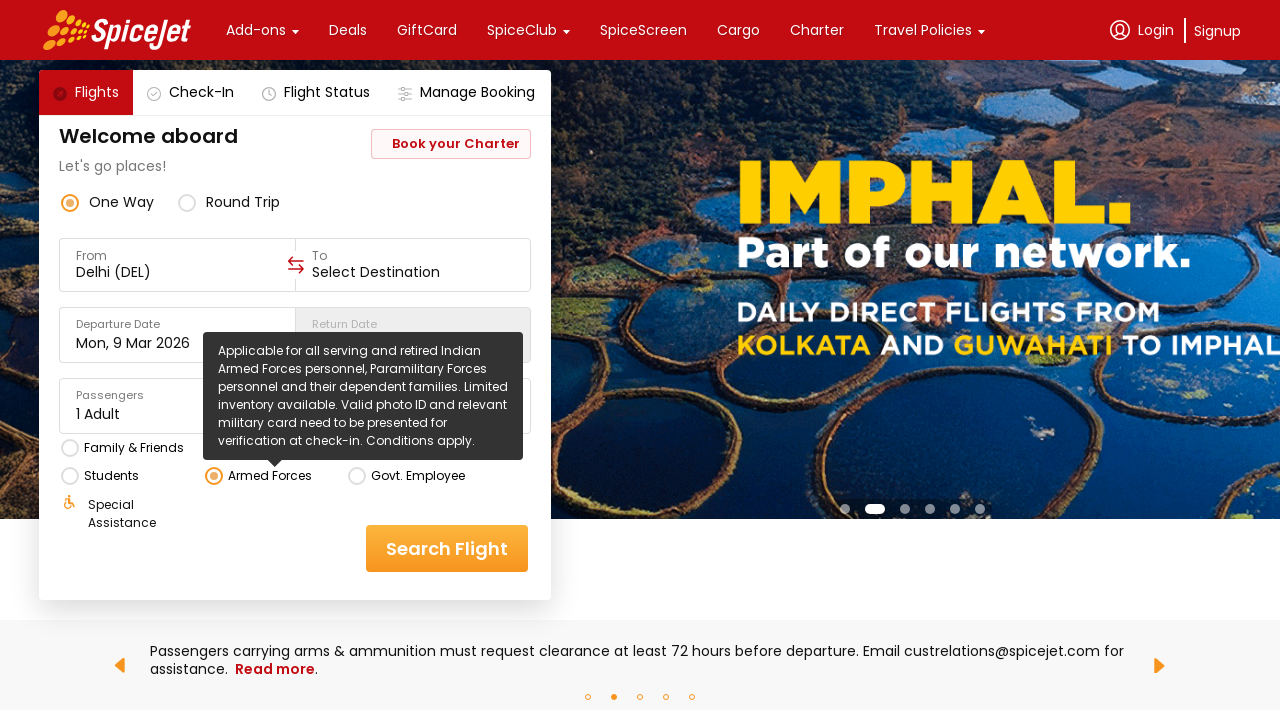

Waited for selection to take effect (3000ms)
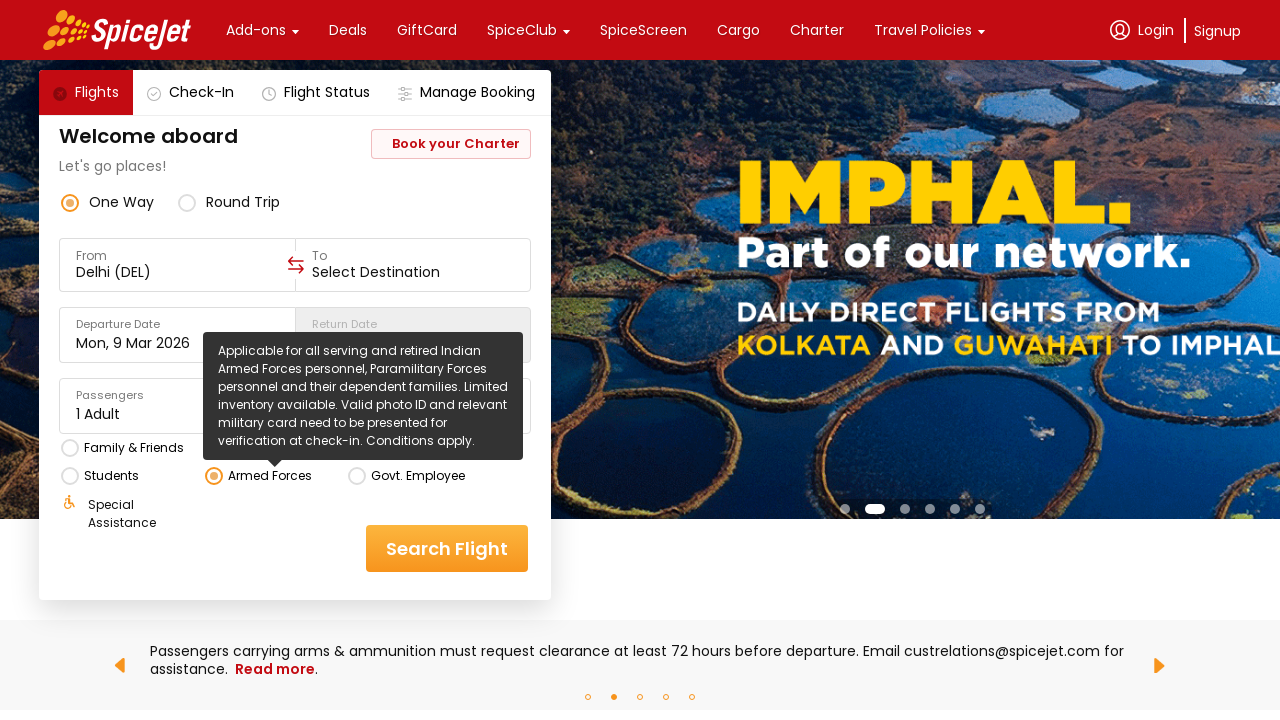

Located elements with specific CSS class, found 6 elements
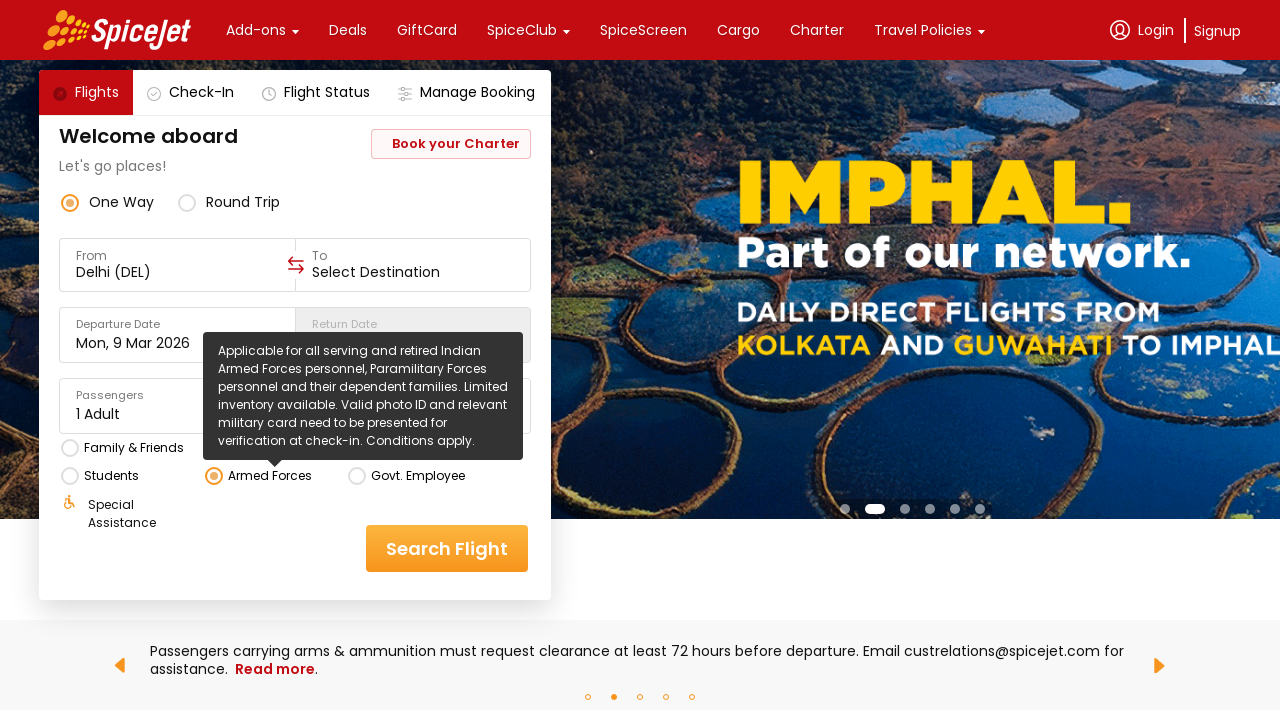

Assertion passed: Element count equals 6
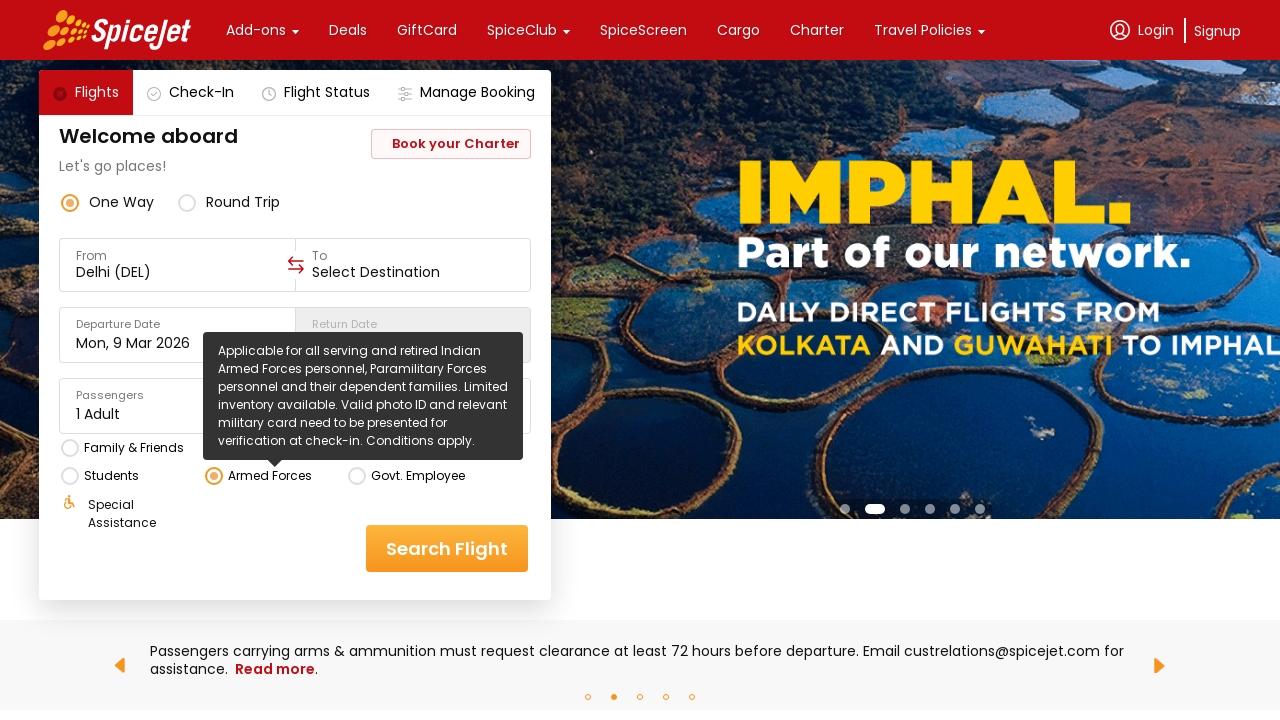

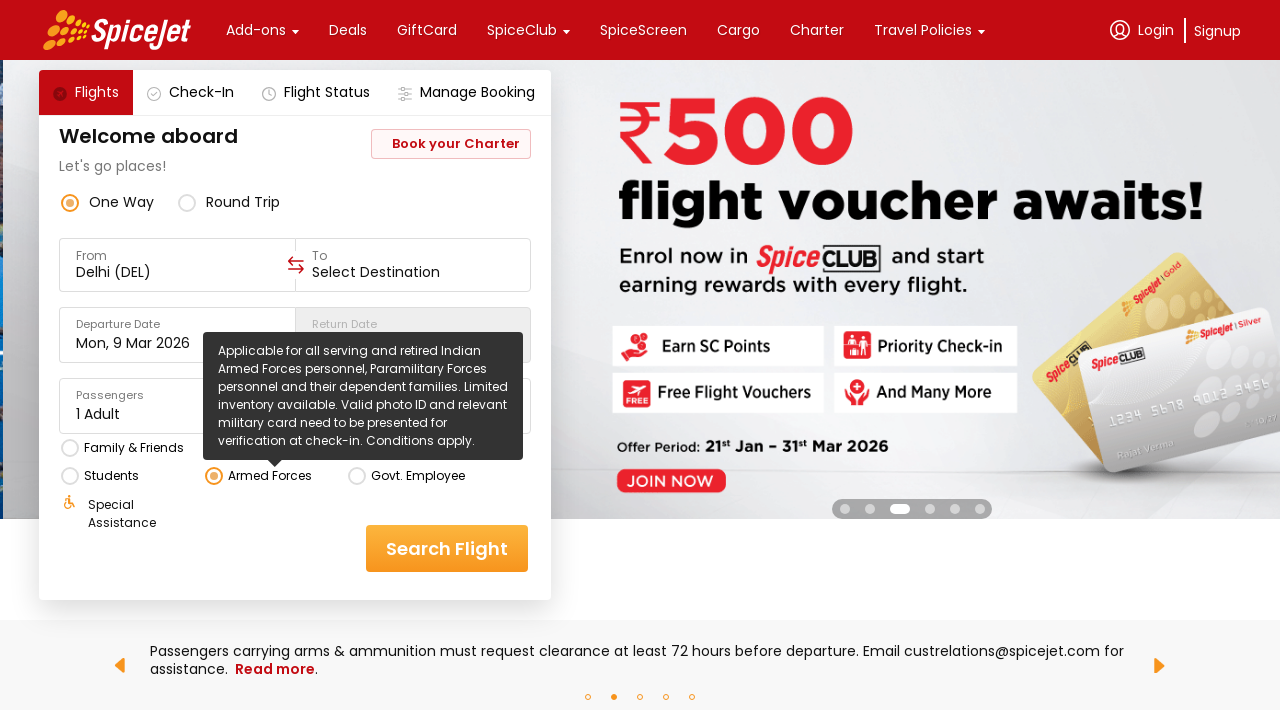